Tests the forgot password functionality by navigating to the forgot password page, entering an email address, and submitting the password retrieval form

Starting URL: https://the-internet.herokuapp.com/

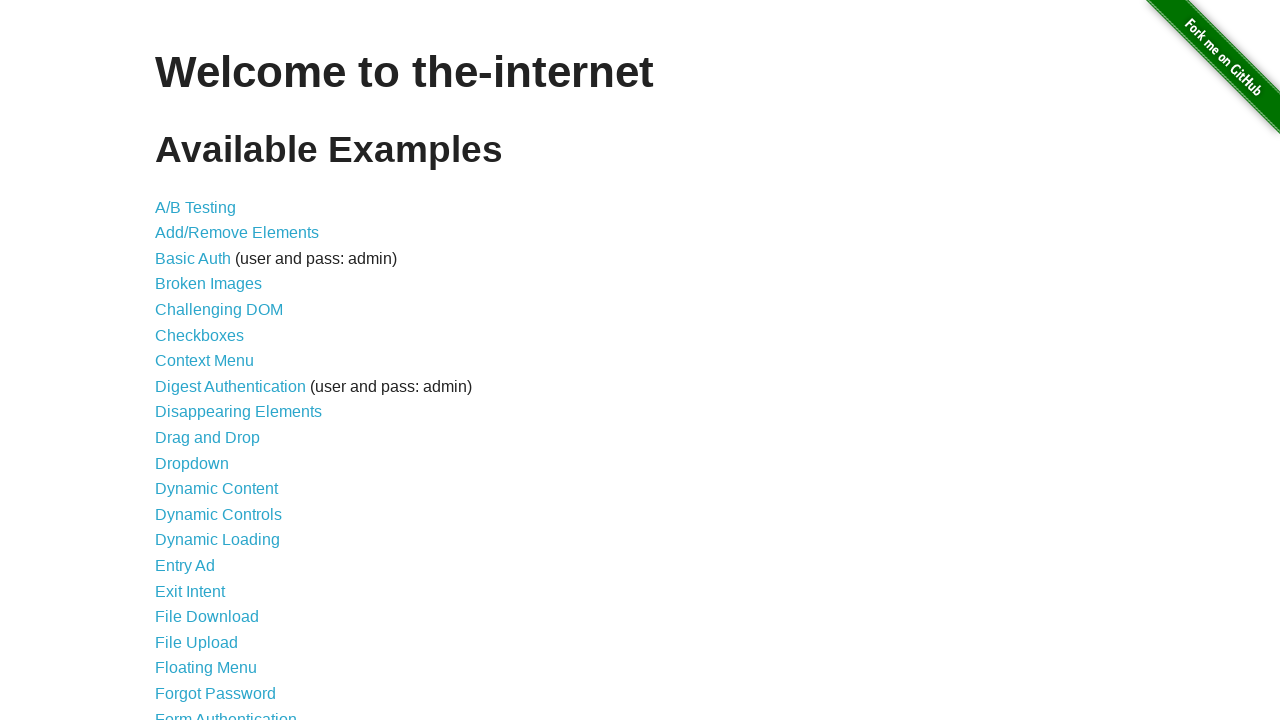

Clicked on Forgot Password link at (216, 693) on text=Forgot Password
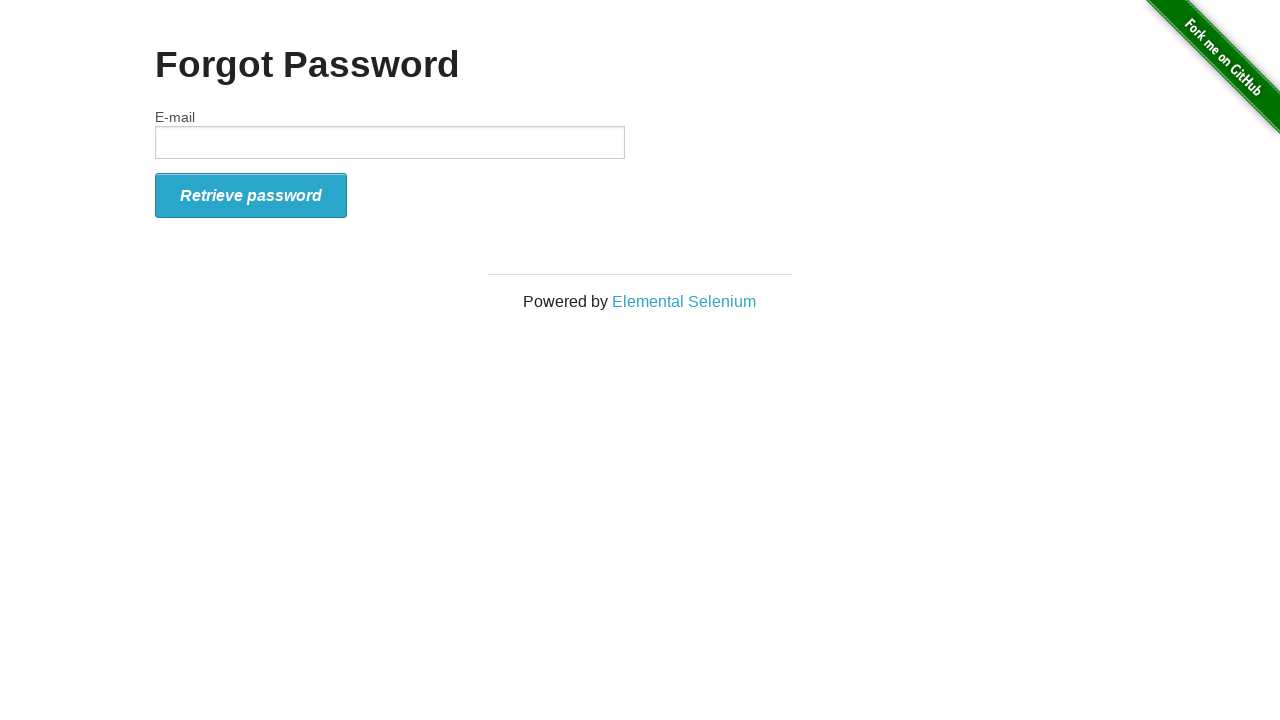

Forgot password page loaded with email input field
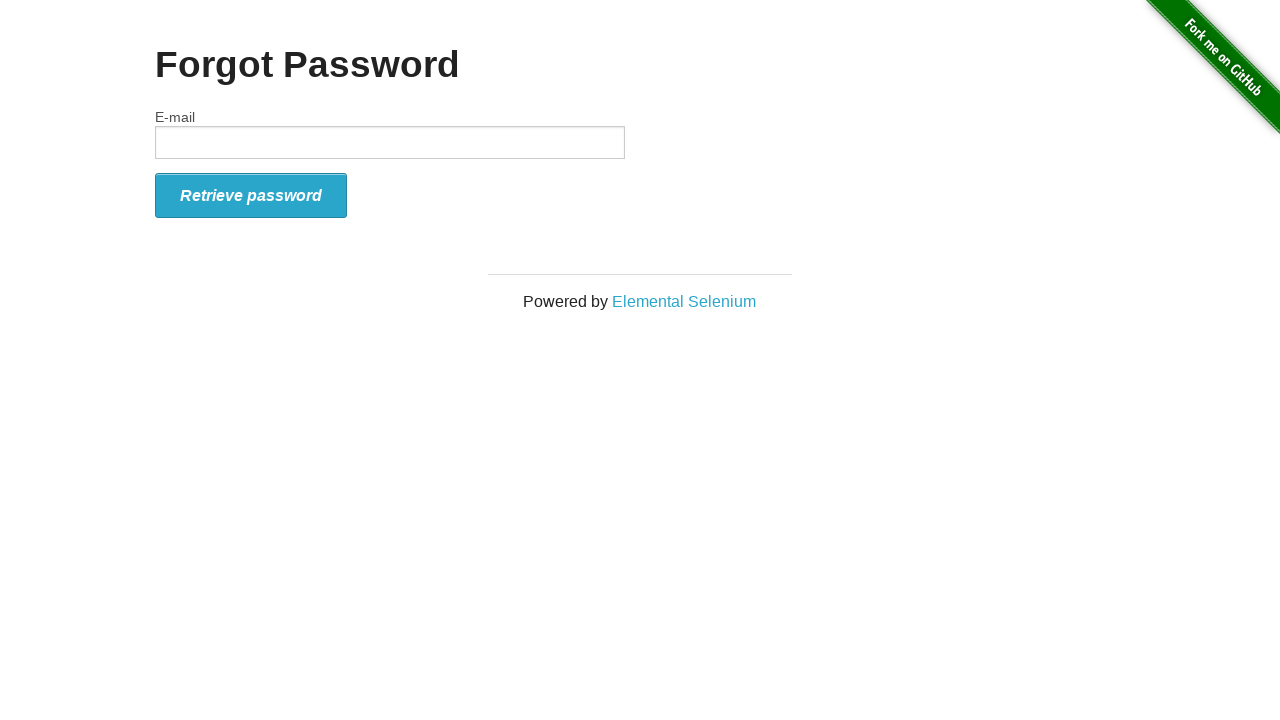

Clicked on email input field at (390, 142) on input[name='email']
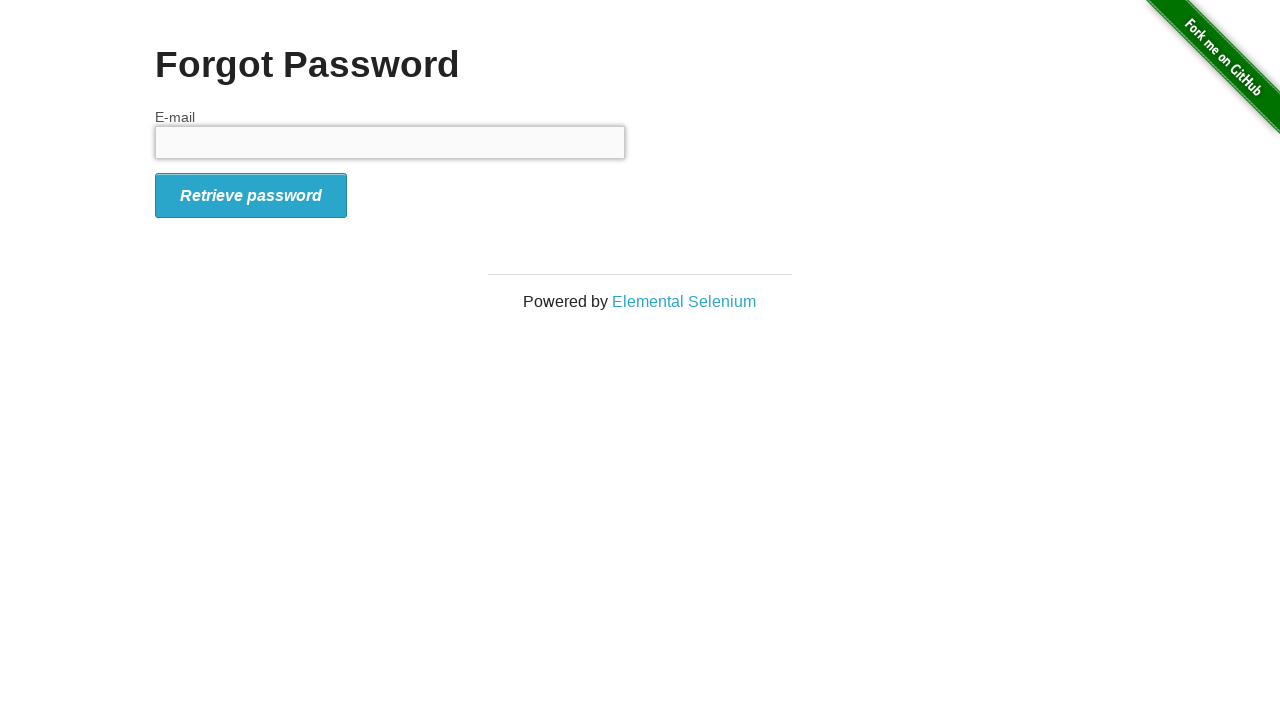

Filled email field with 'testuser2024@example.com' on input[name='email']
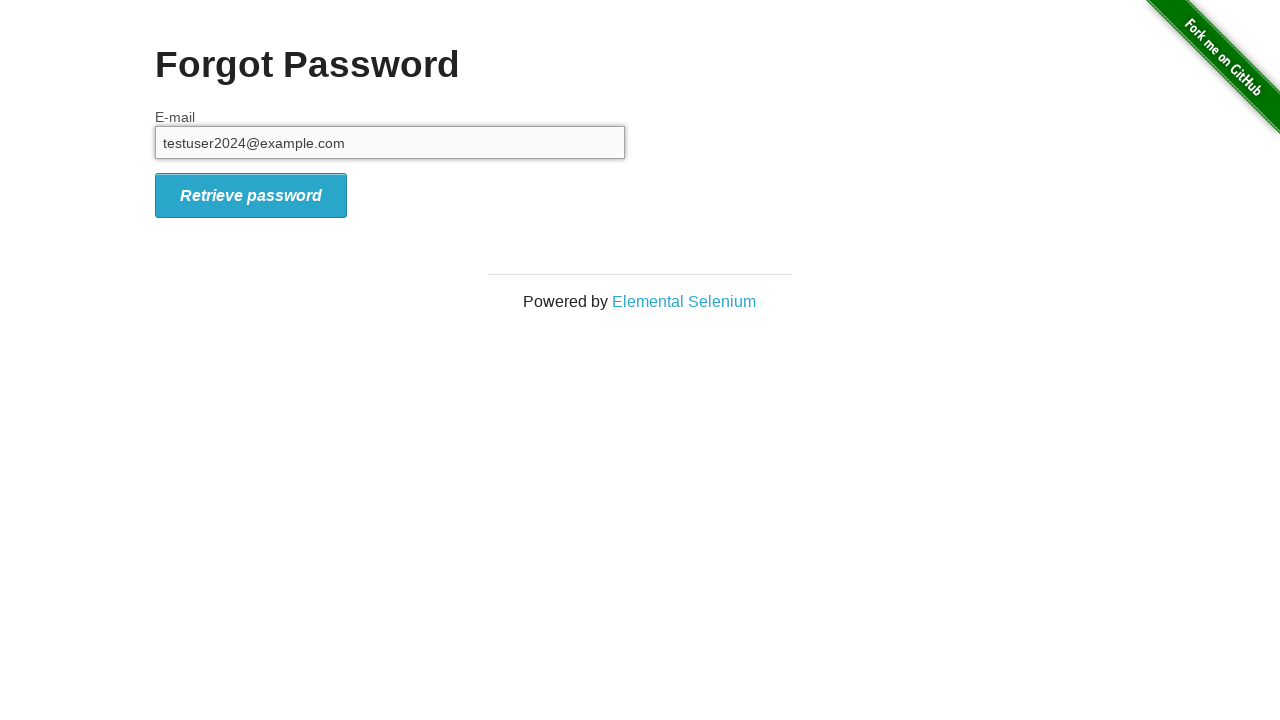

Clicked retrieve password button to submit the form at (251, 195) on button[type='submit']
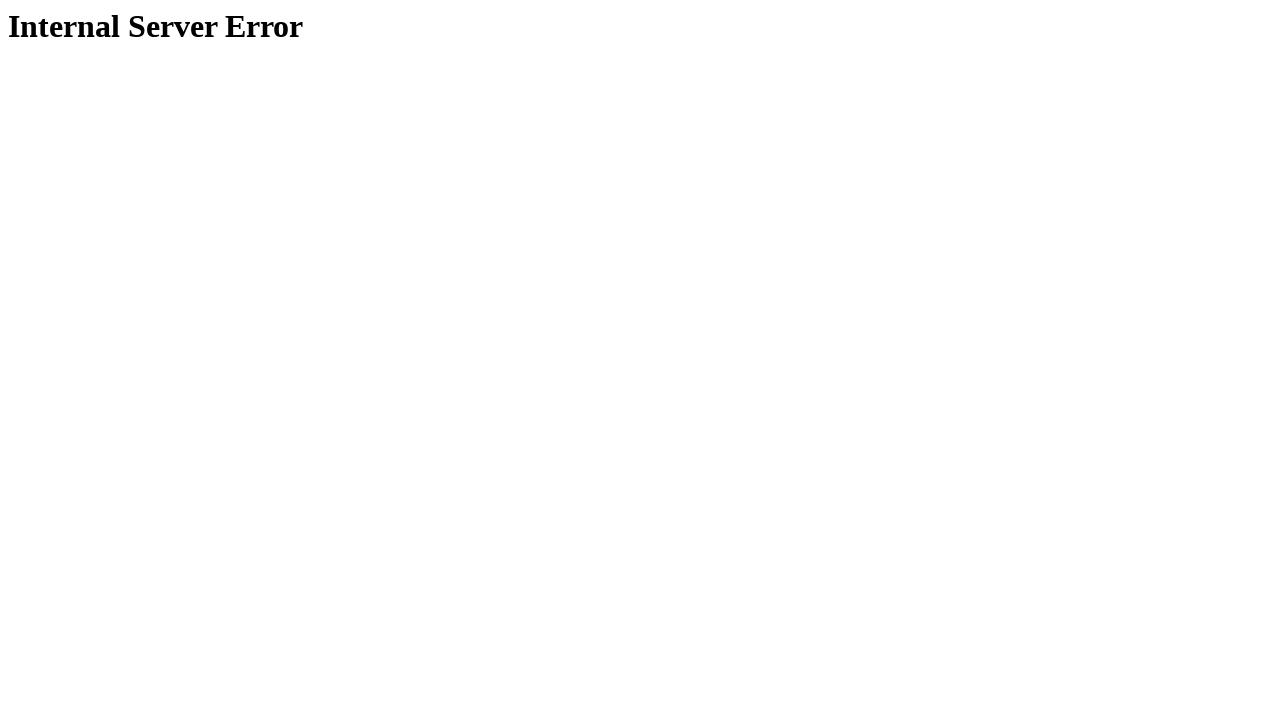

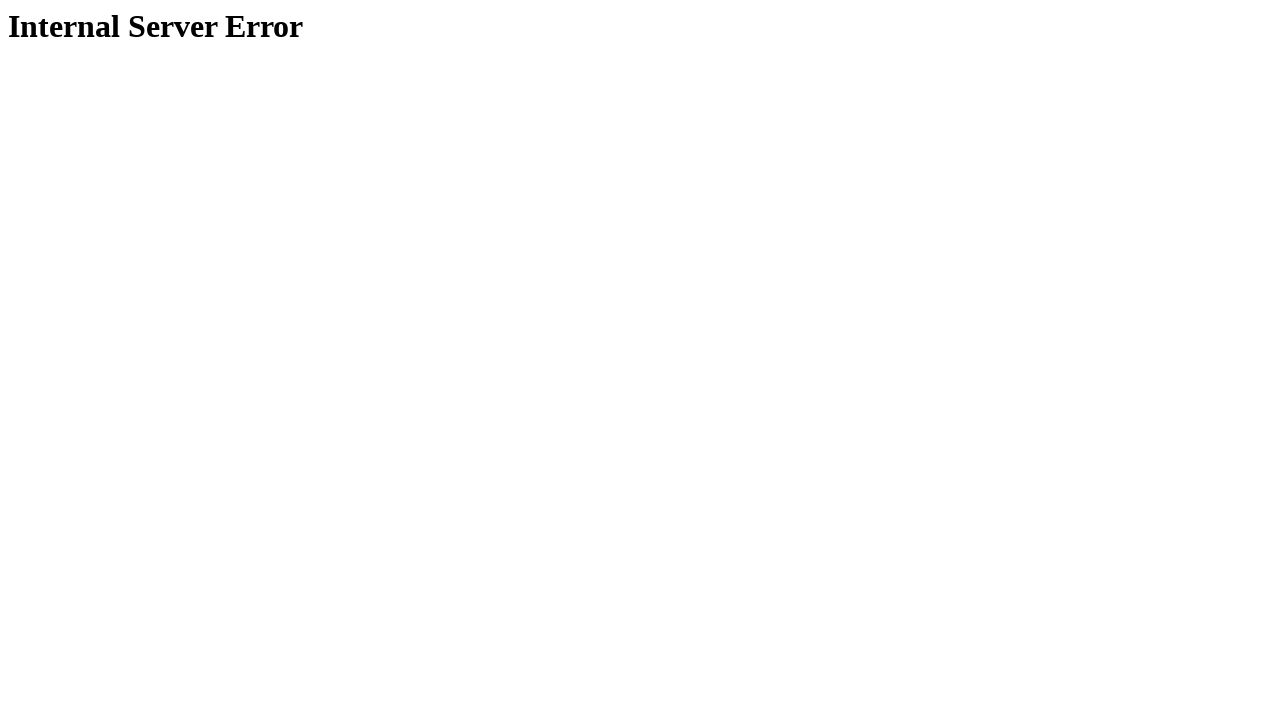